Tests hover functionality by hovering over an avatar image and verifying that the caption/additional information becomes visible.

Starting URL: http://the-internet.herokuapp.com/hovers

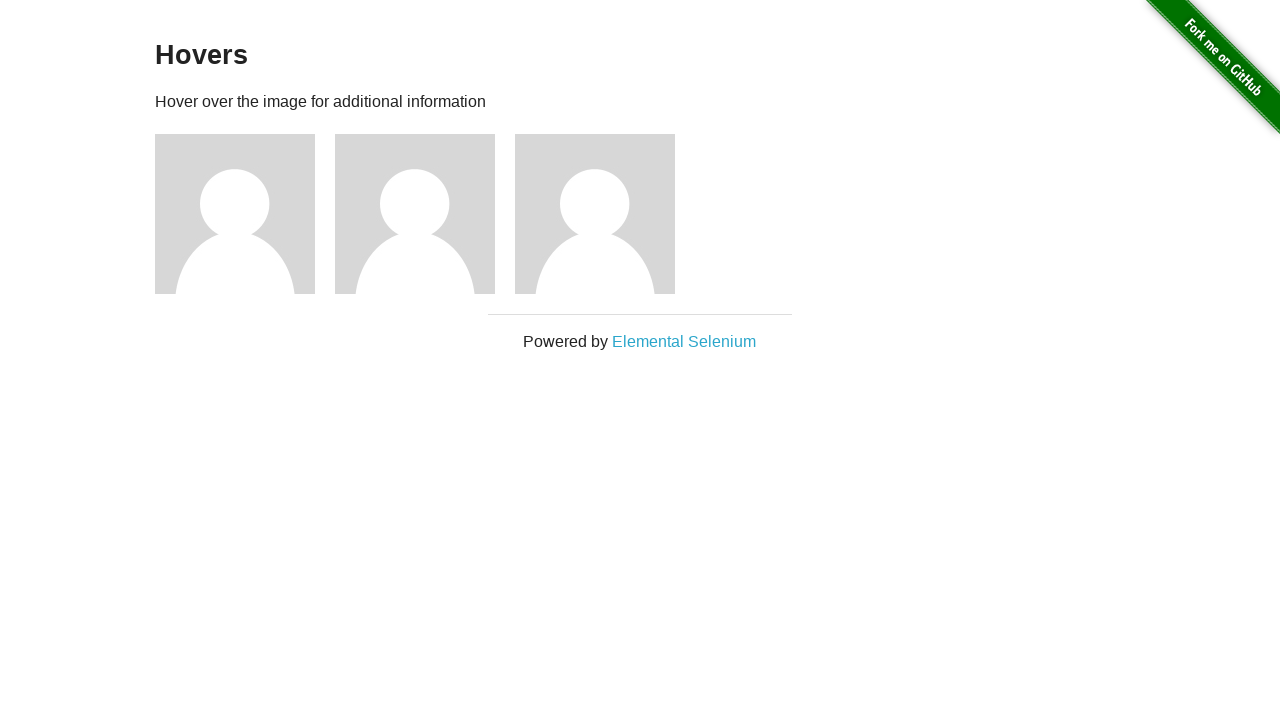

Located the first avatar figure element
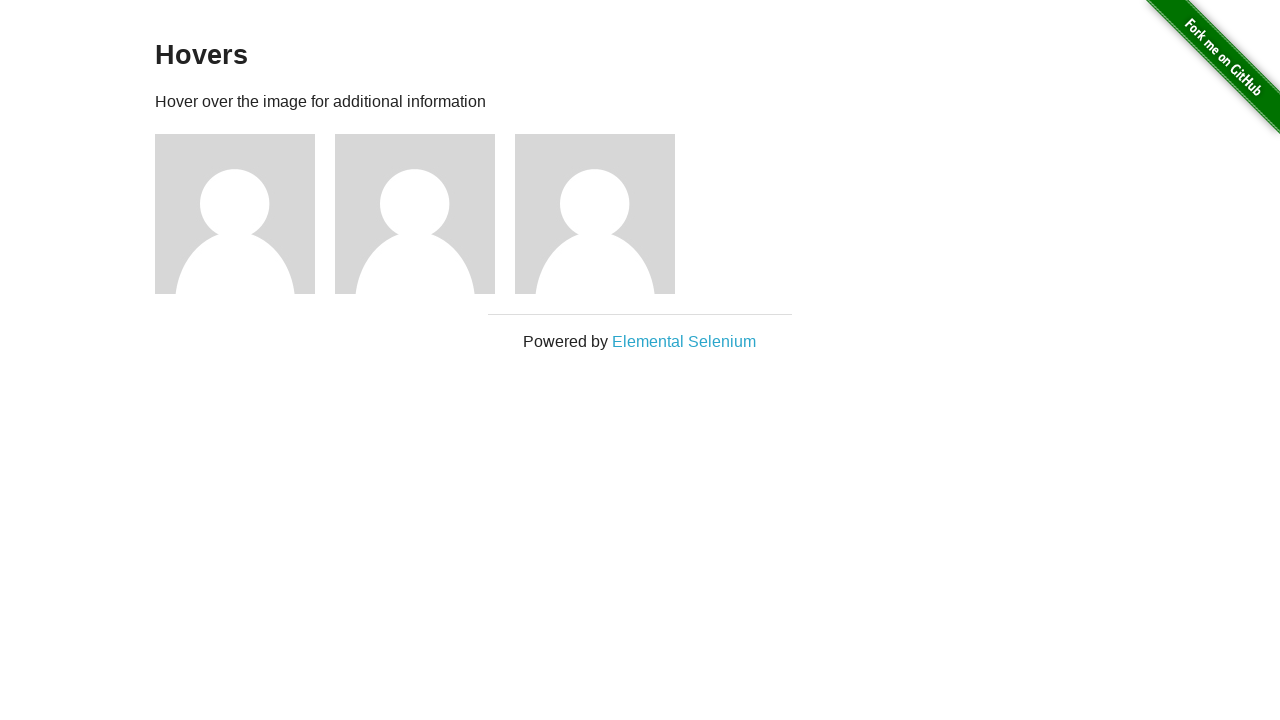

Hovered over the avatar figure to trigger caption display at (245, 214) on .figure >> nth=0
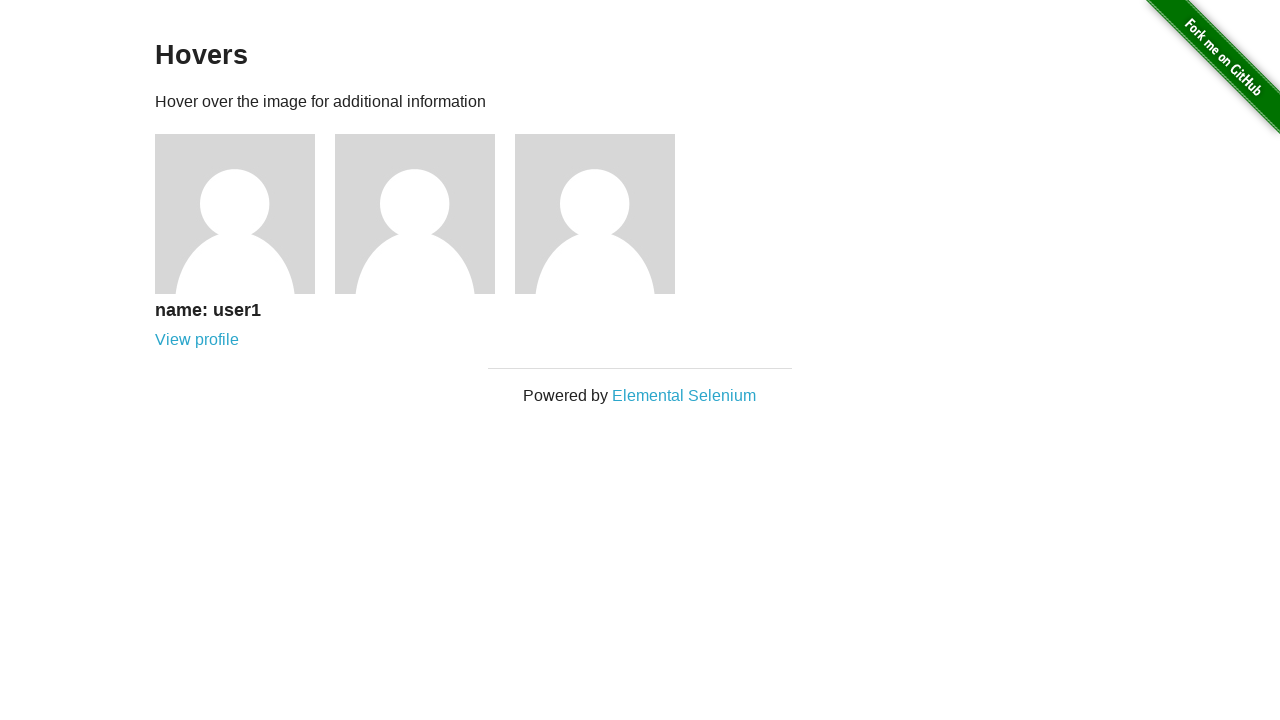

Caption became visible after hovering
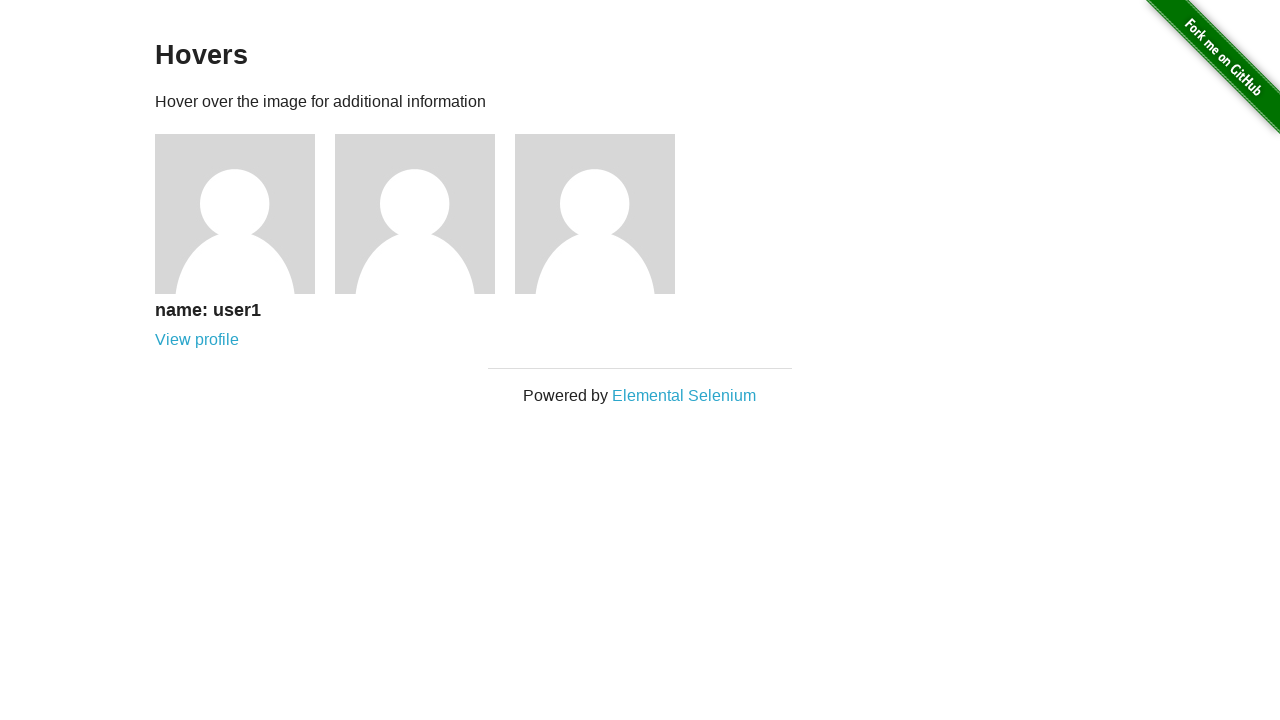

Verified that the caption is visible
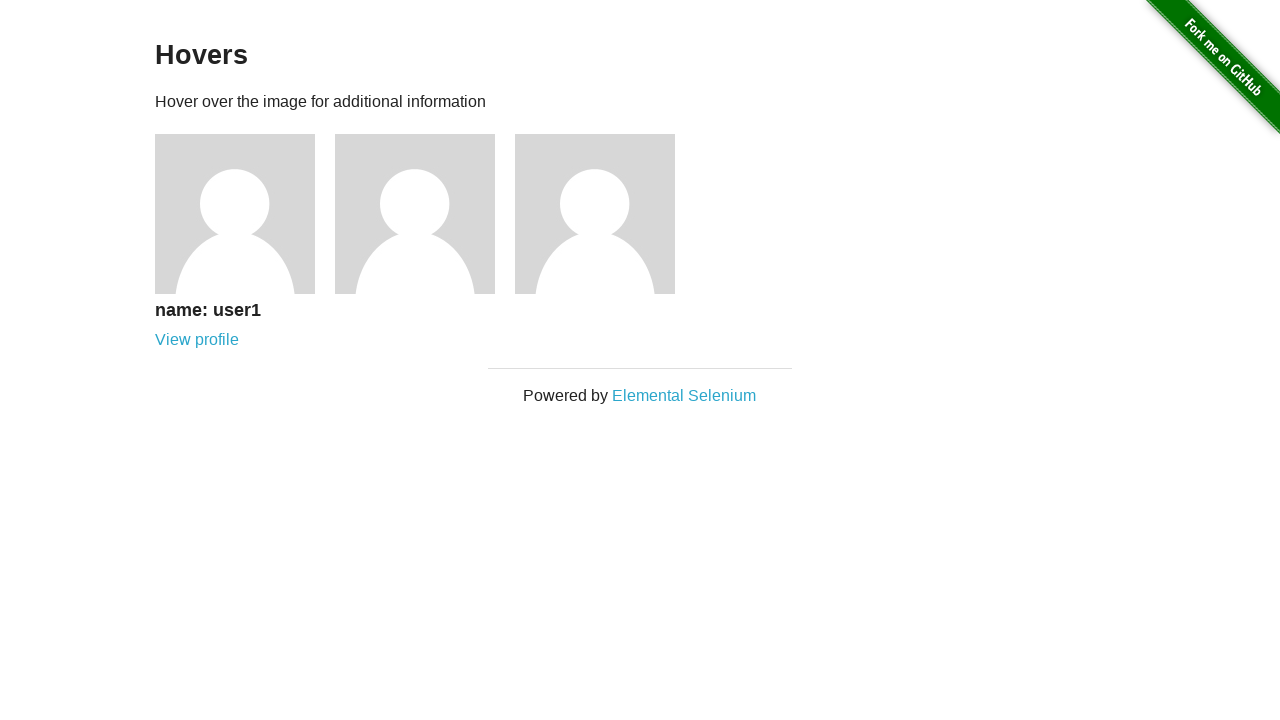

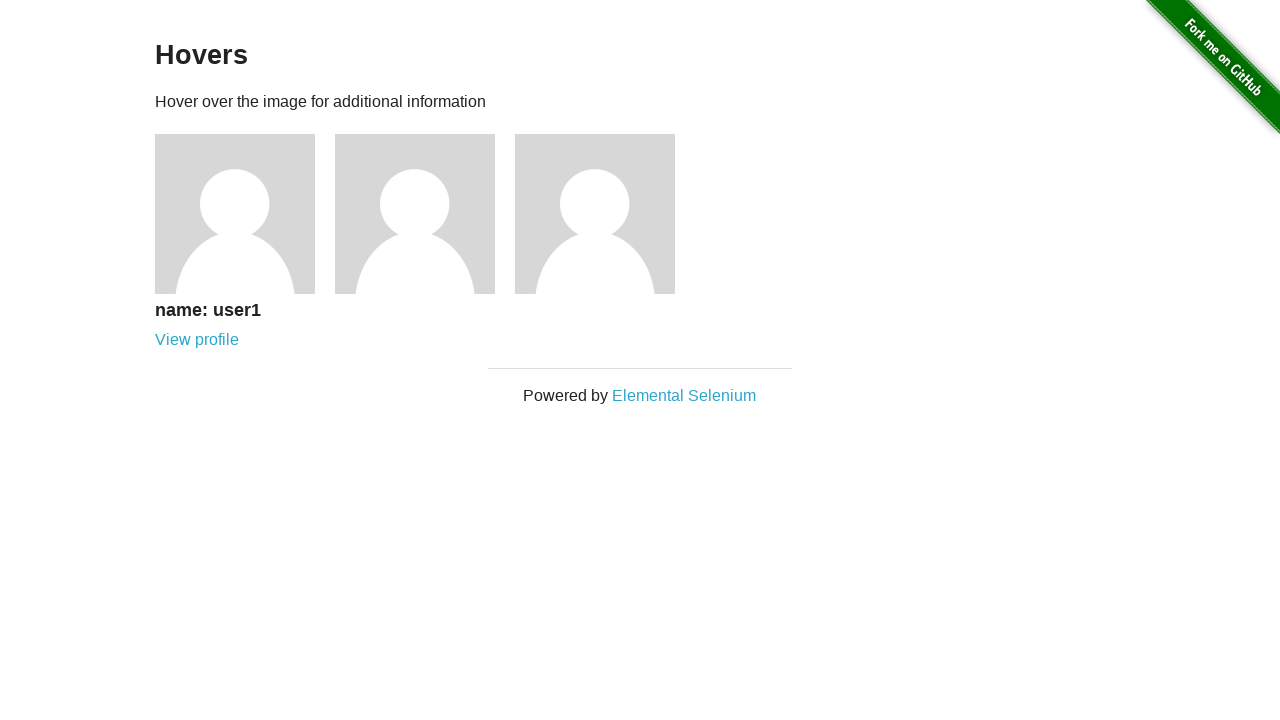